Tests JavaScript confirm dialog by clicking a button to trigger the confirm popup, dismissing it, and verifying the result message is displayed

Starting URL: https://the-internet.herokuapp.com/javascript_alerts

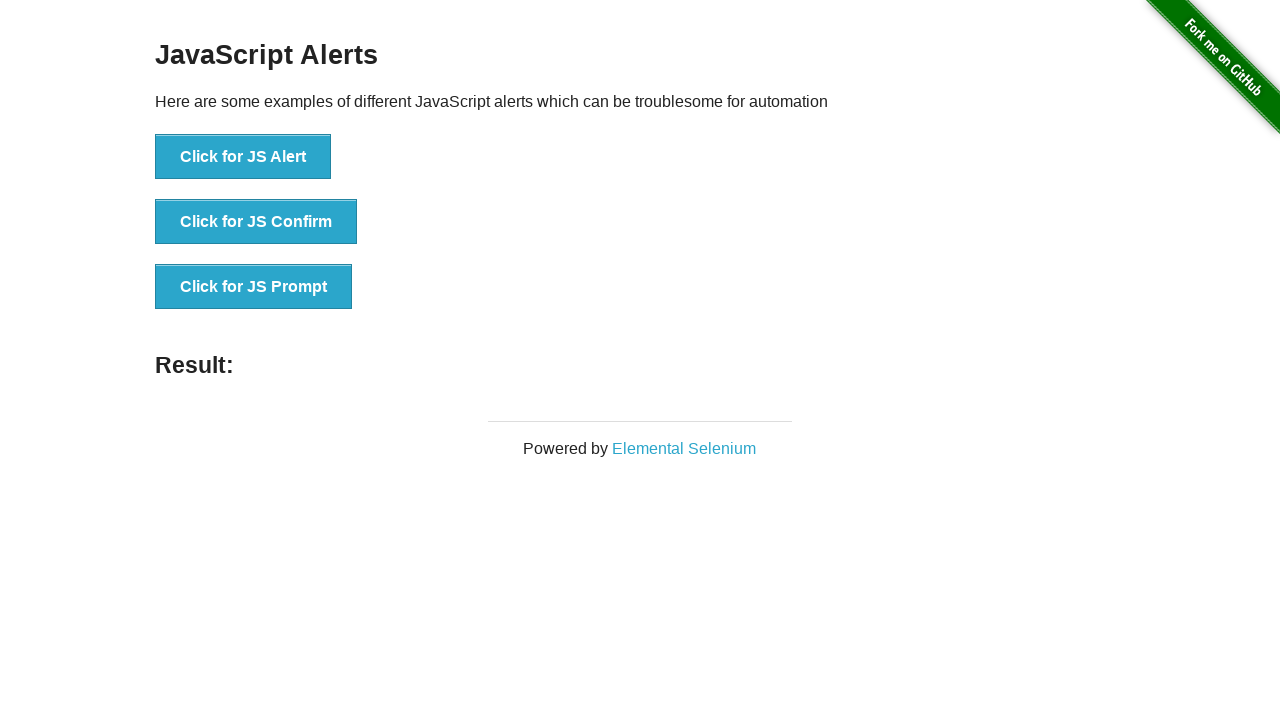

Clicked 'Click for JS Confirm' button to trigger JavaScript confirm dialog at (256, 222) on xpath=//button[text()='Click for JS Confirm']
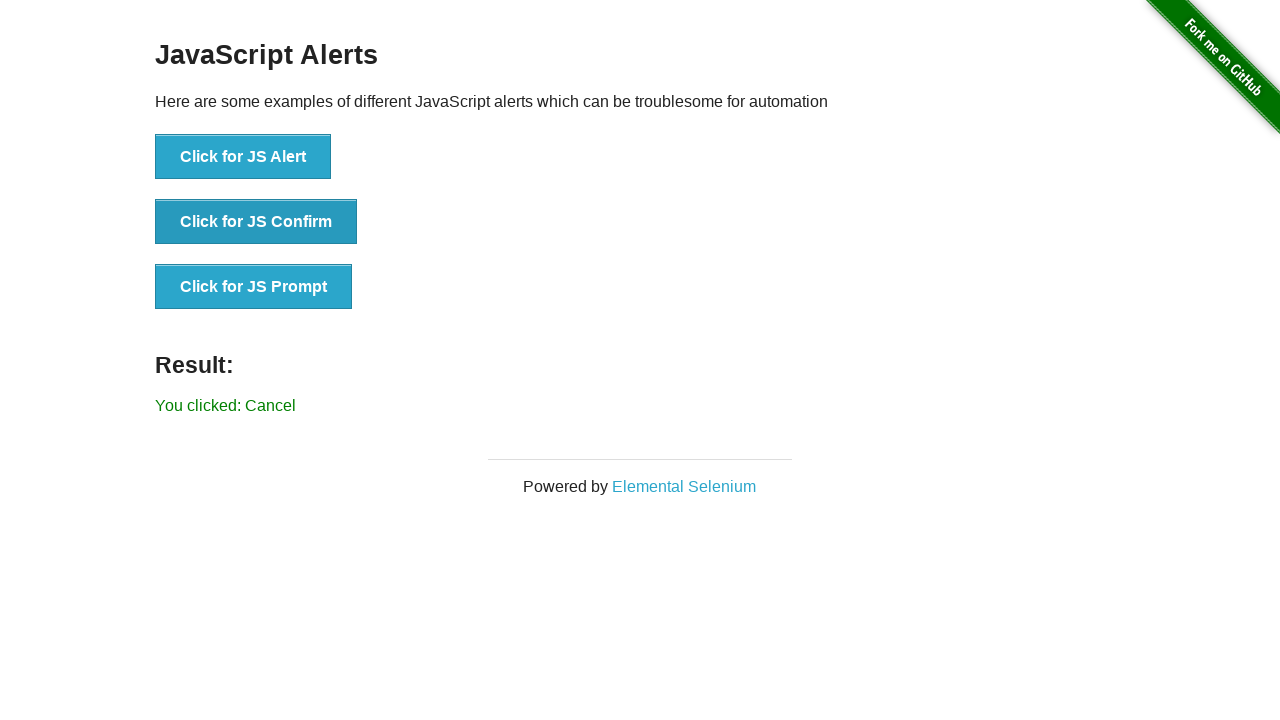

Set up dialog handler to dismiss confirm dialog
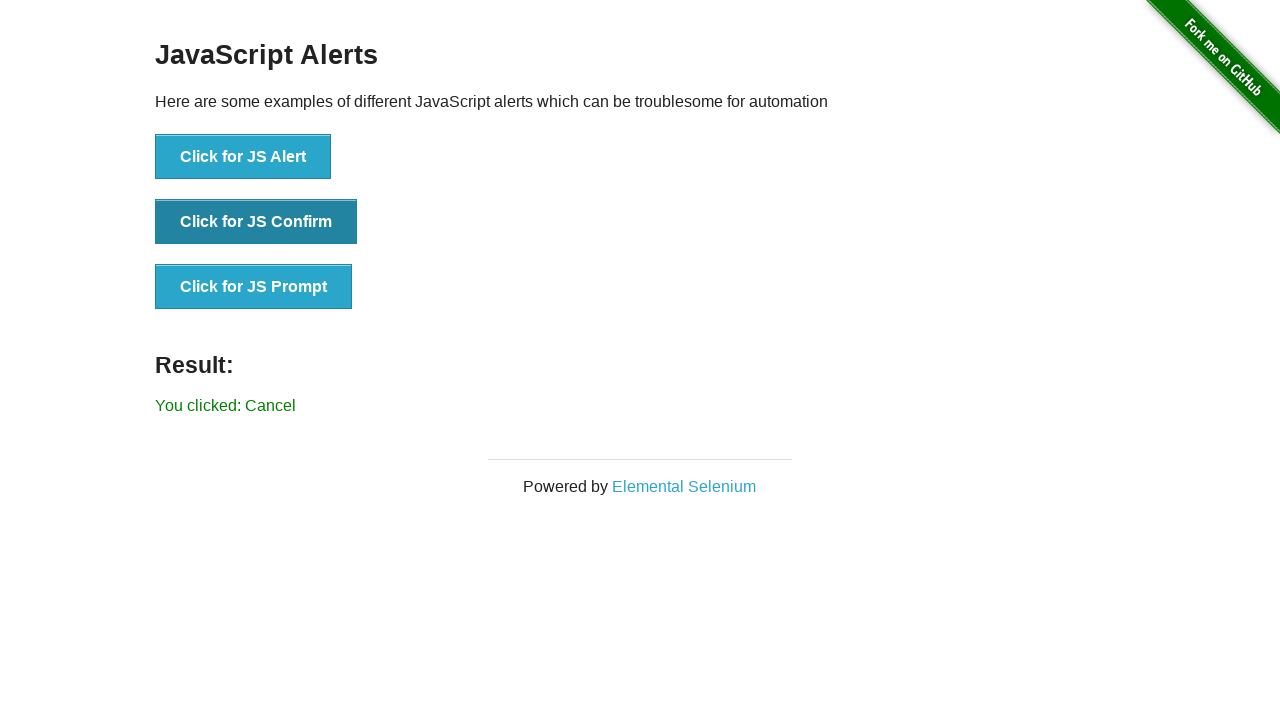

Clicked 'Click for JS Confirm' button again to trigger and dismiss the confirm dialog at (256, 222) on xpath=//button[text()='Click for JS Confirm']
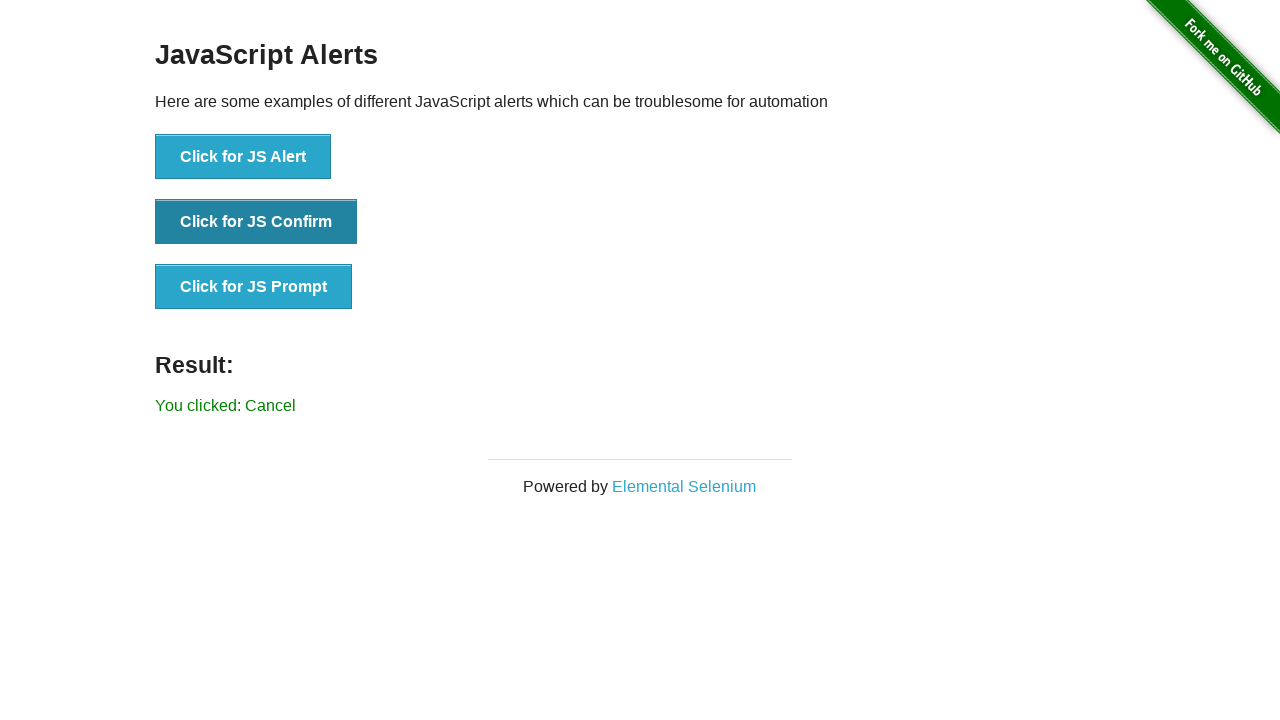

Result message element appeared after dismissing the confirm dialog
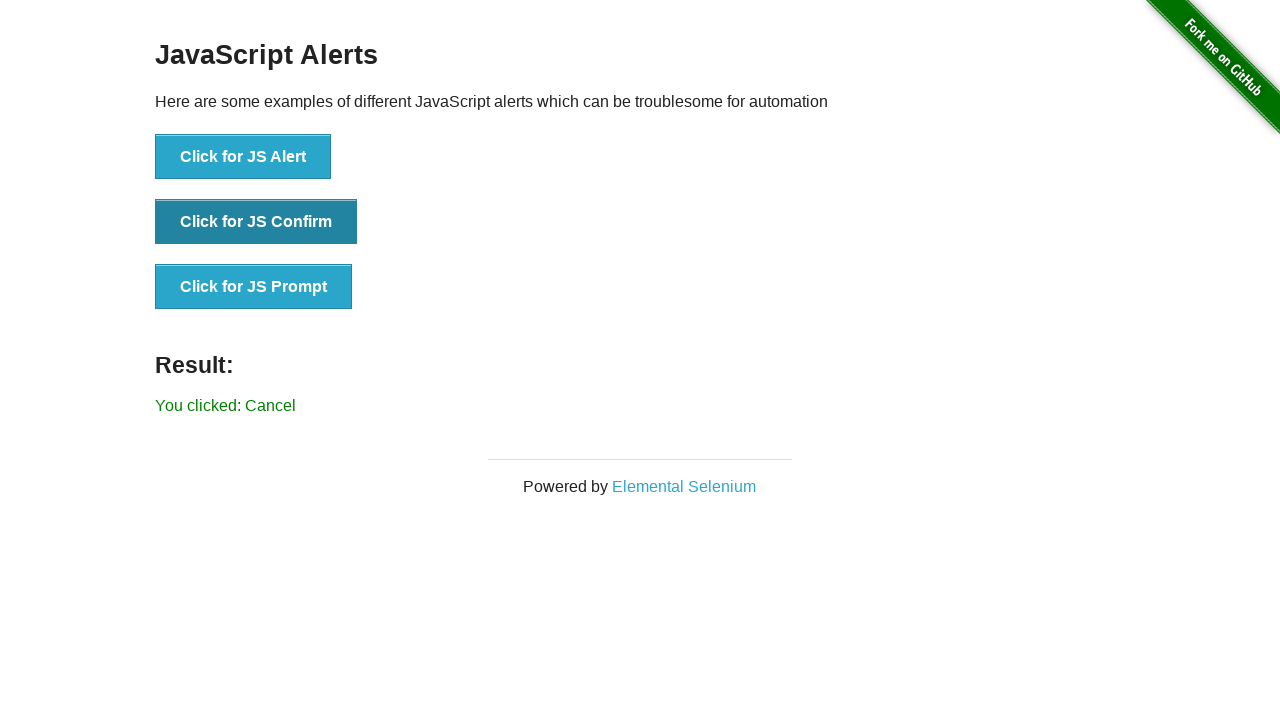

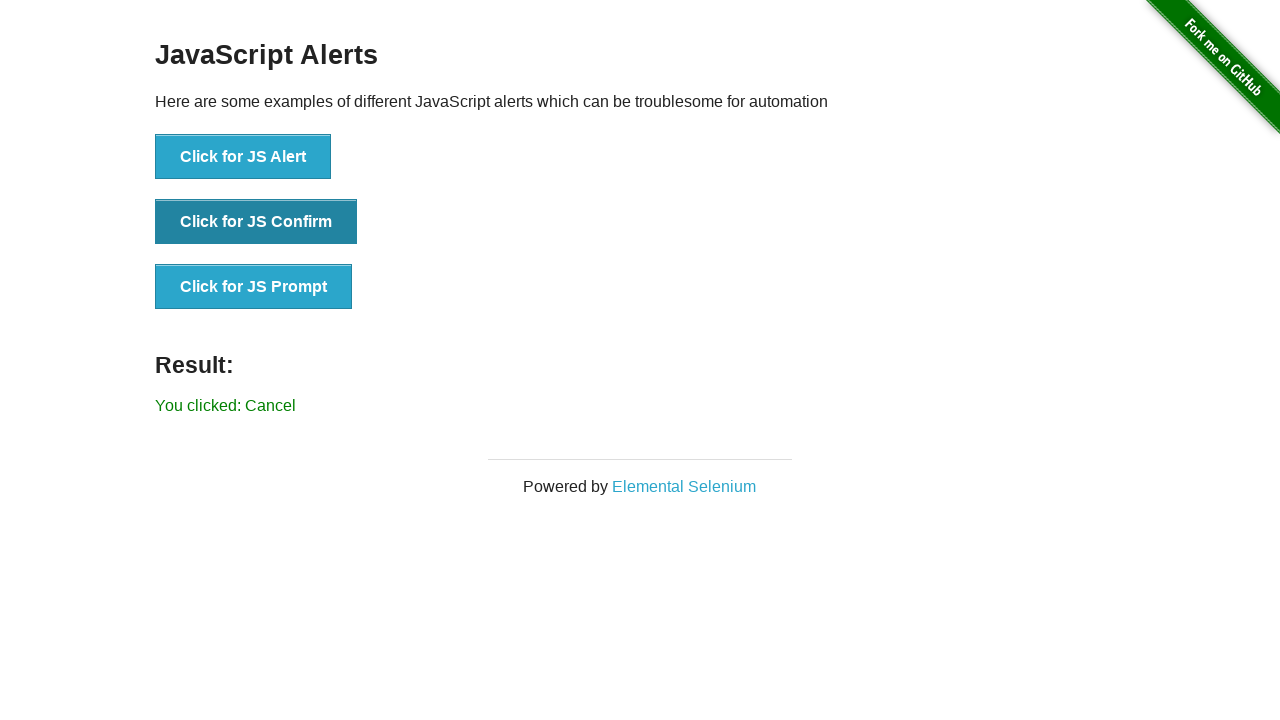